Tests keyboard input actions by clicking on a textbox and typing text with special keys including space and backspace.

Starting URL: http://sahitest.com/demo/label.htm

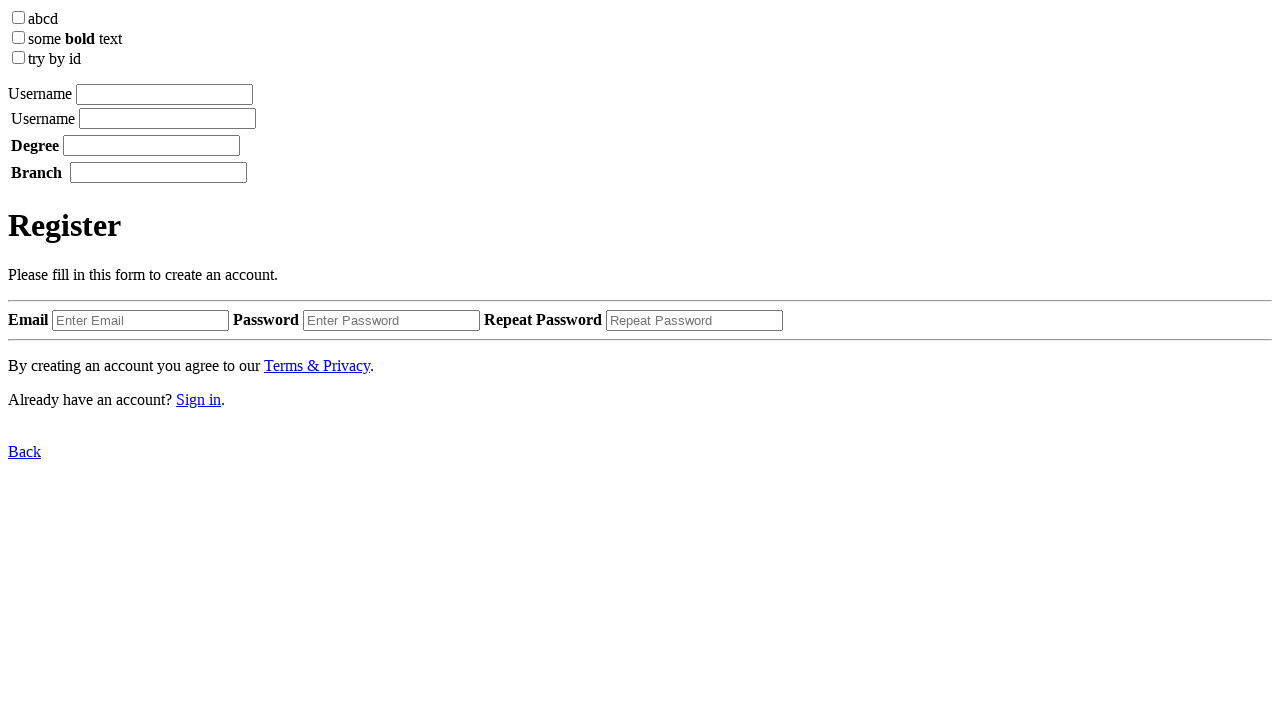

Clicked on the first textbox input field at (164, 94) on xpath=//body/label[1]/input[@type="textbox"]
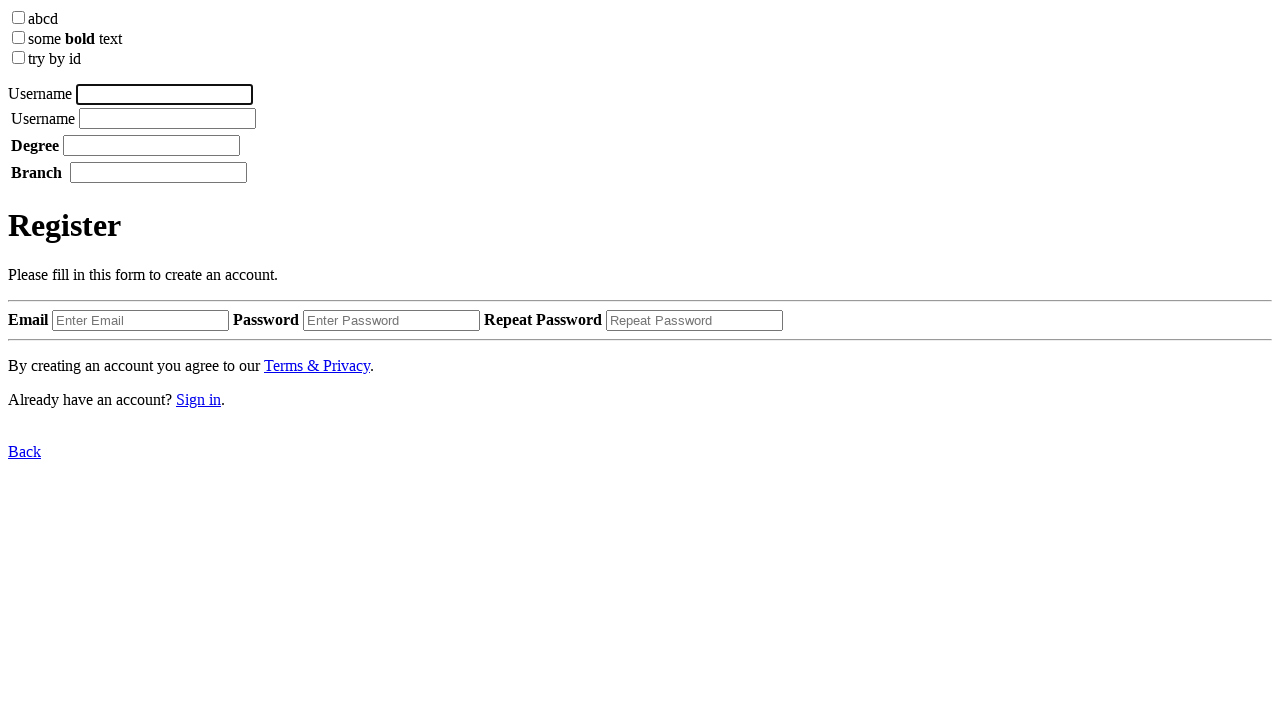

Typed 'username :to' into the textbox using keyboard
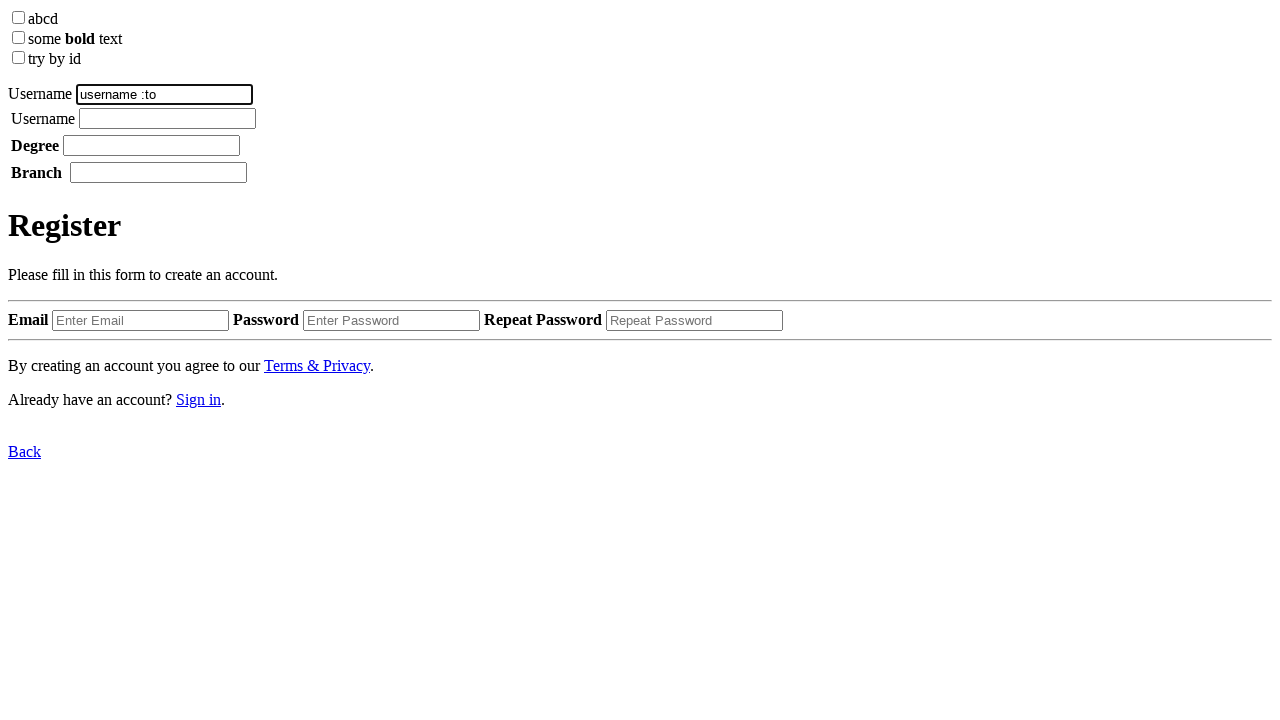

Pressed Backspace to remove the last character
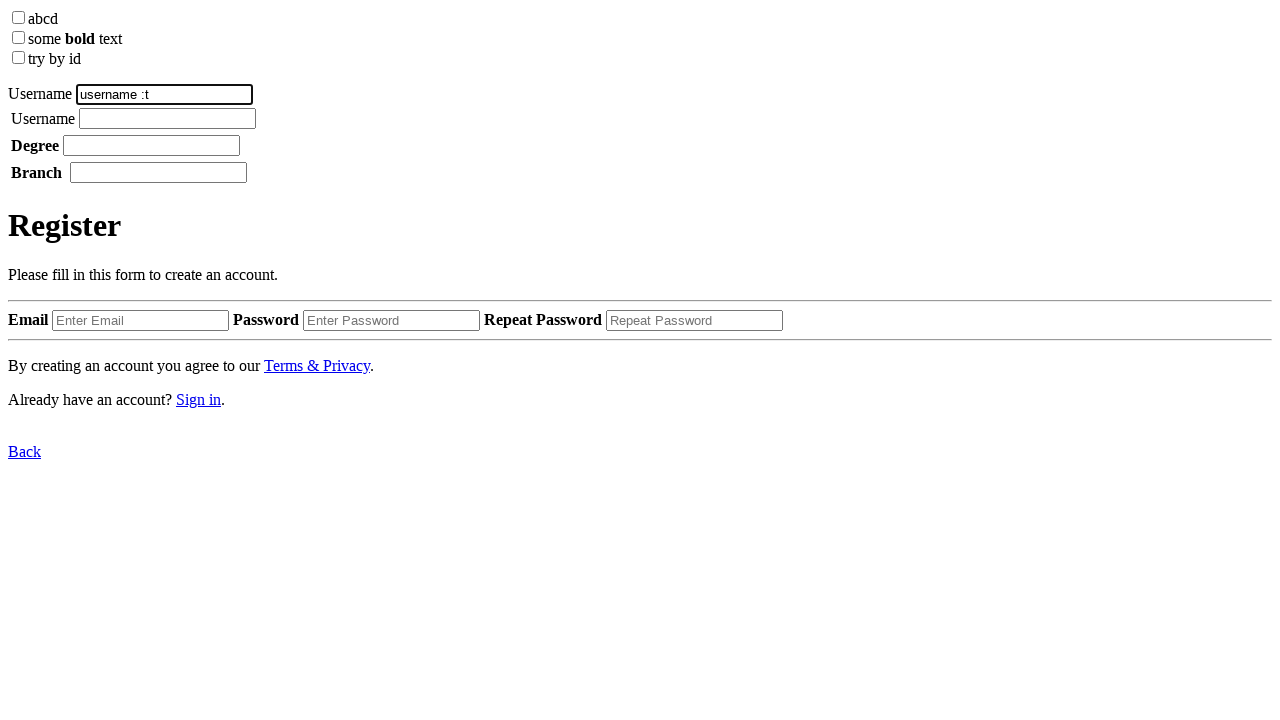

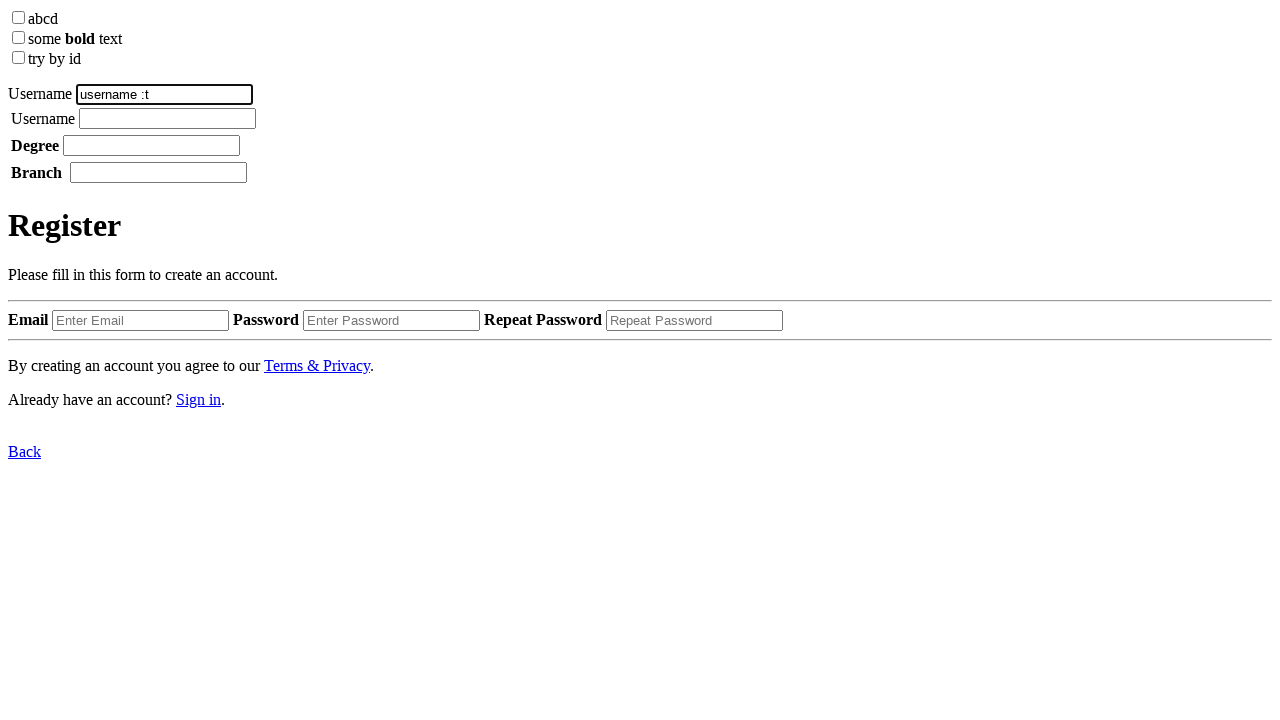